Tests JavaScript alert handling by clicking an alert button, accepting the alert, and verifying the result message is displayed

Starting URL: https://practice.cydeo.com/javascript_alerts

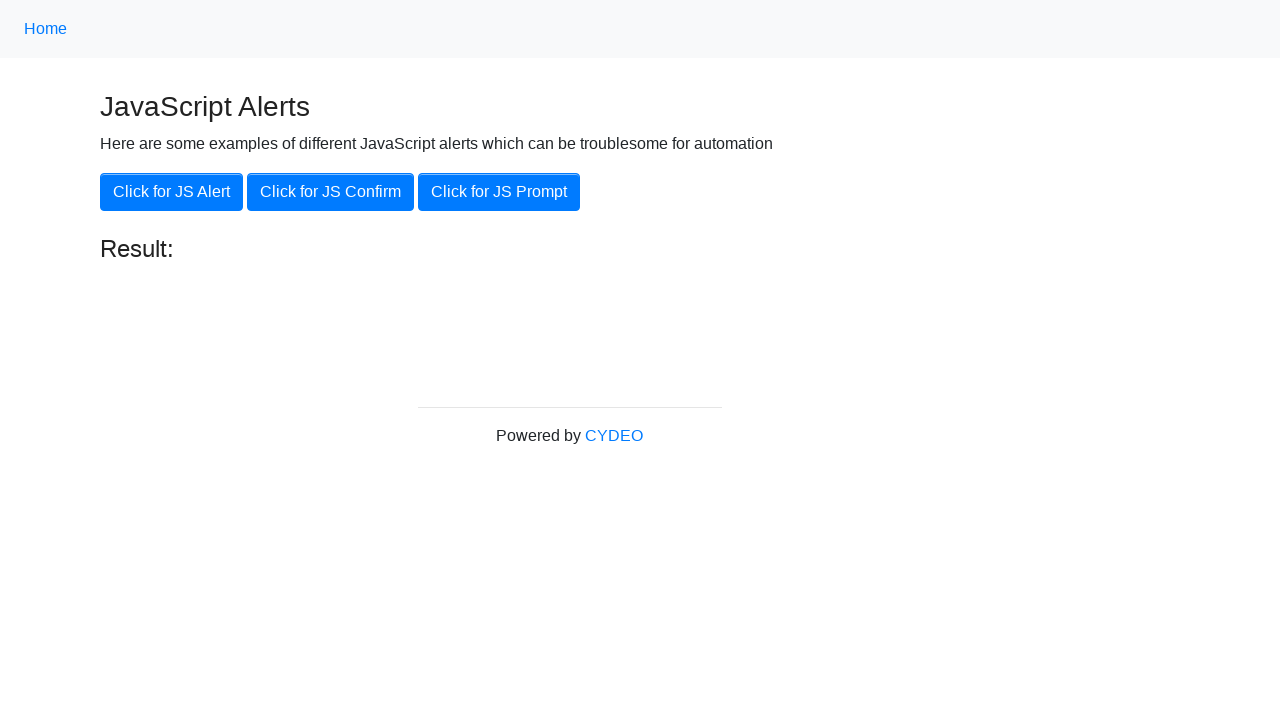

Clicked the 'Click for JS Alert' button at (172, 192) on xpath=//button[.='Click for JS Alert']
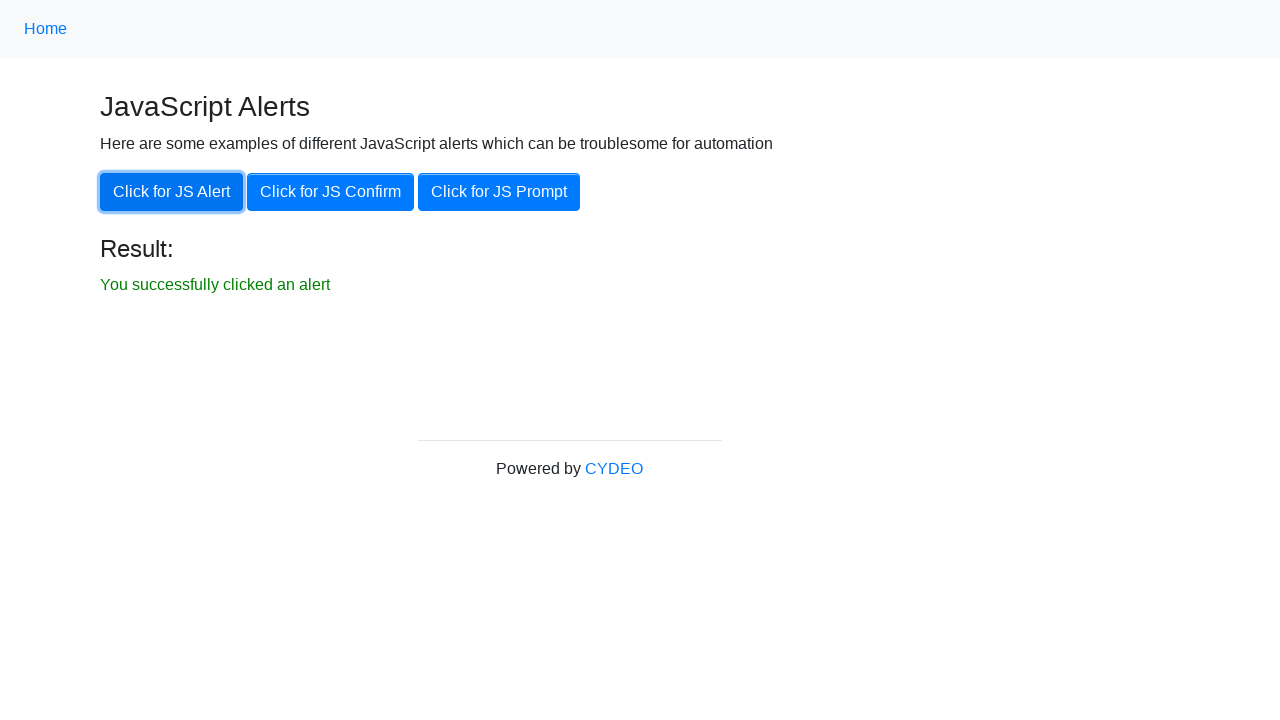

Set up dialog handler to accept alerts
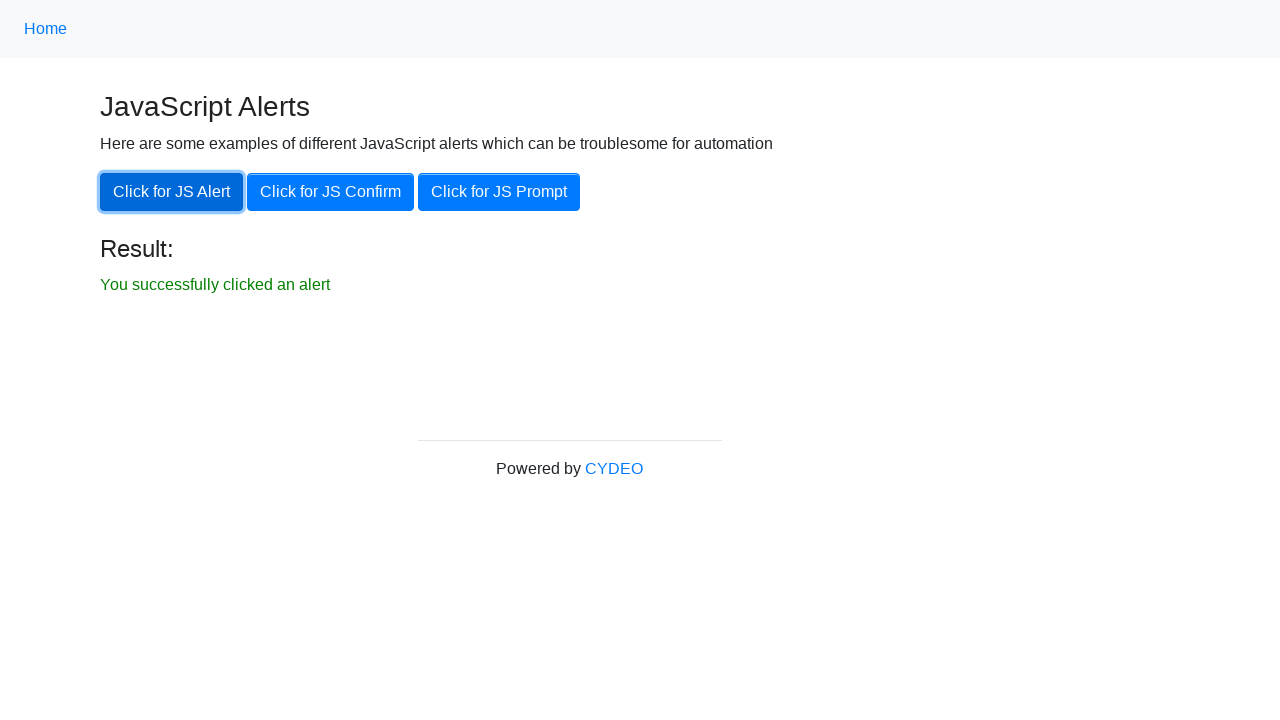

Clicked the 'Click for JS Alert' button again to trigger the alert at (172, 192) on xpath=//button[.='Click for JS Alert']
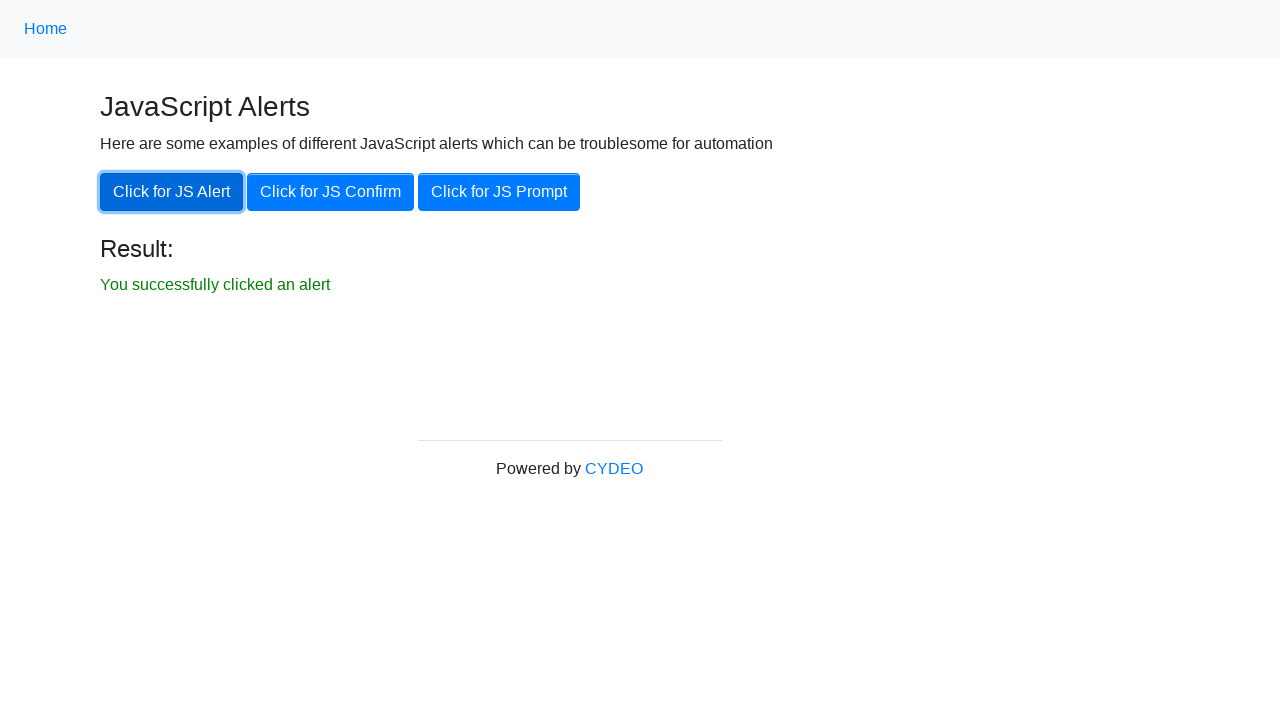

Result message appeared after accepting the alert
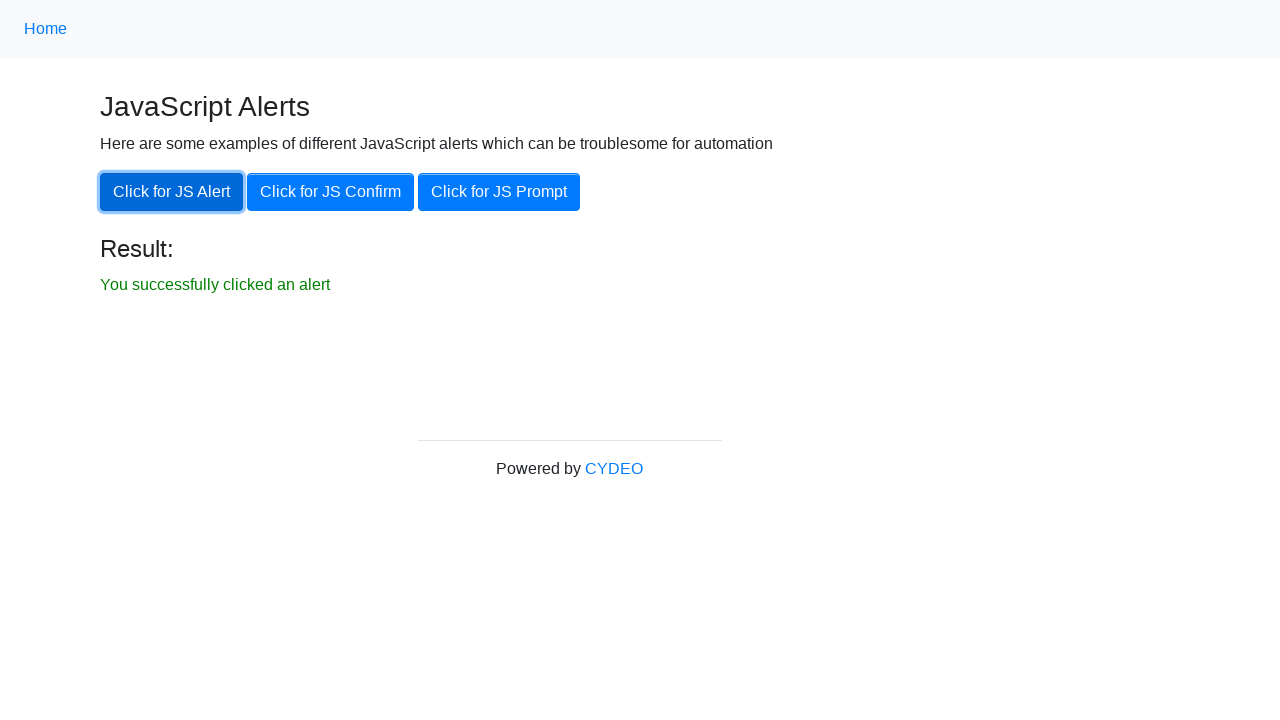

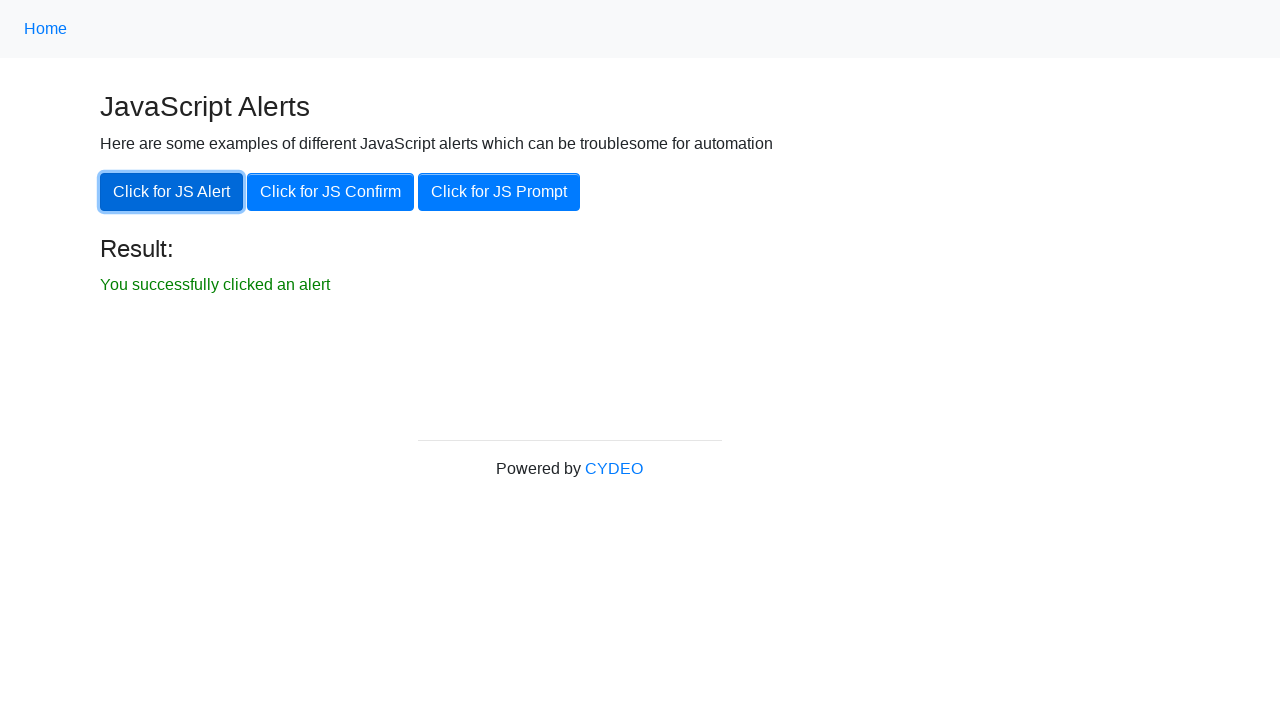